Tests a data types form by filling all fields except zip code, submitting the form, and verifying that the zip code field shows an error (alert-danger) while all other filled fields show success (alert-success).

Starting URL: https://bonigarcia.dev/selenium-webdriver-java/data-types.html

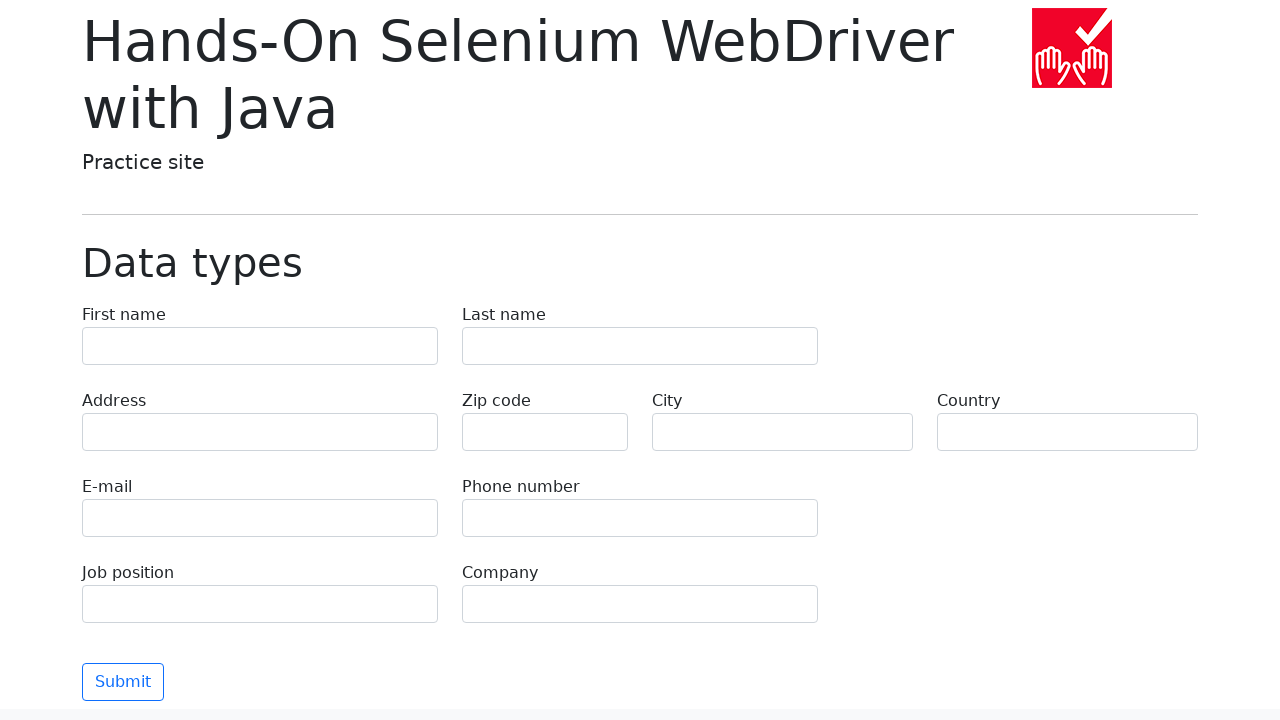

Filled first name field with 'Иван' on [name='first-name']
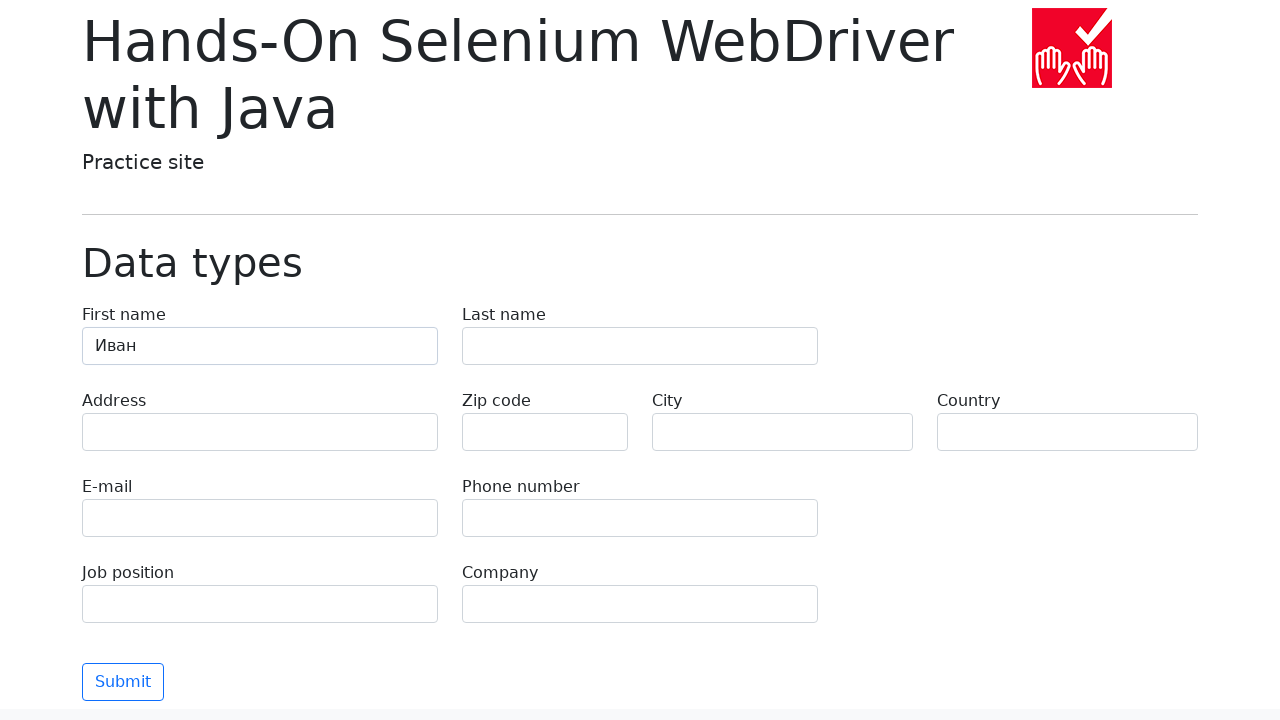

Filled last name field with 'Петров' on [name='last-name']
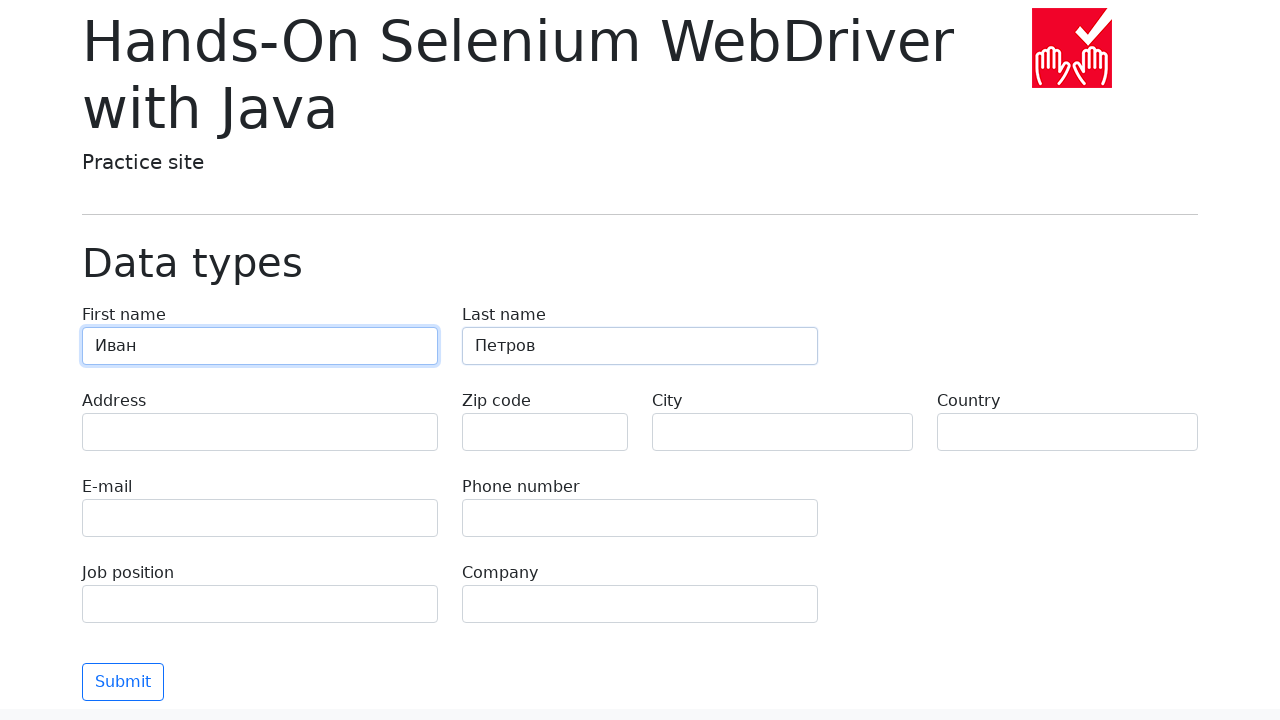

Filled address field with 'Ленина, 55-3' on [name='address']
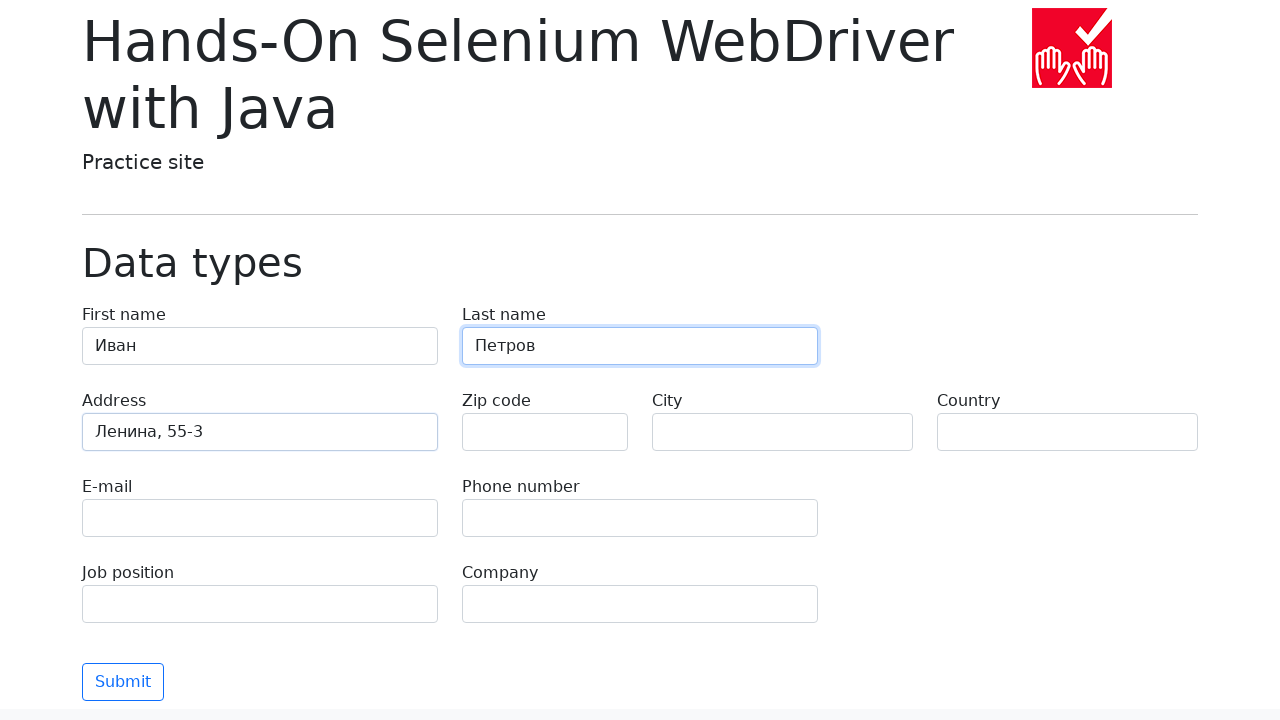

Filled email field with 'test@skypro.com' on [name='e-mail']
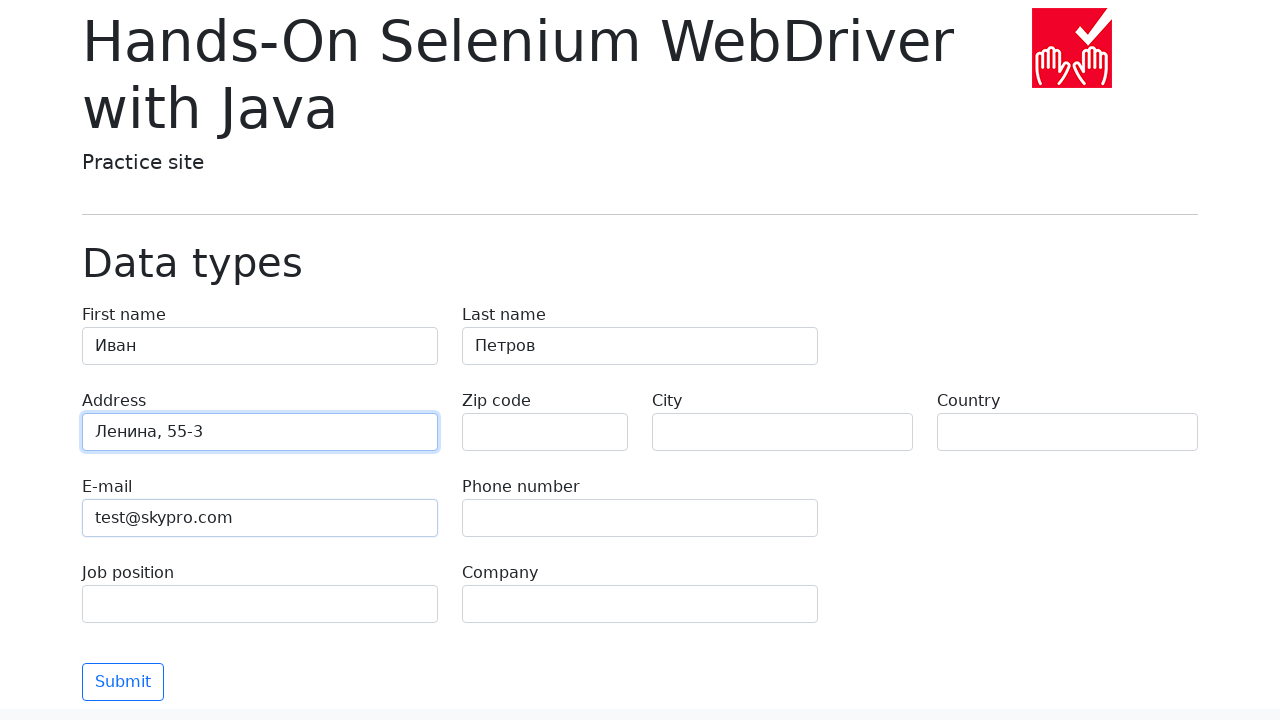

Filled phone number field with '+7985899998787' on [name='phone']
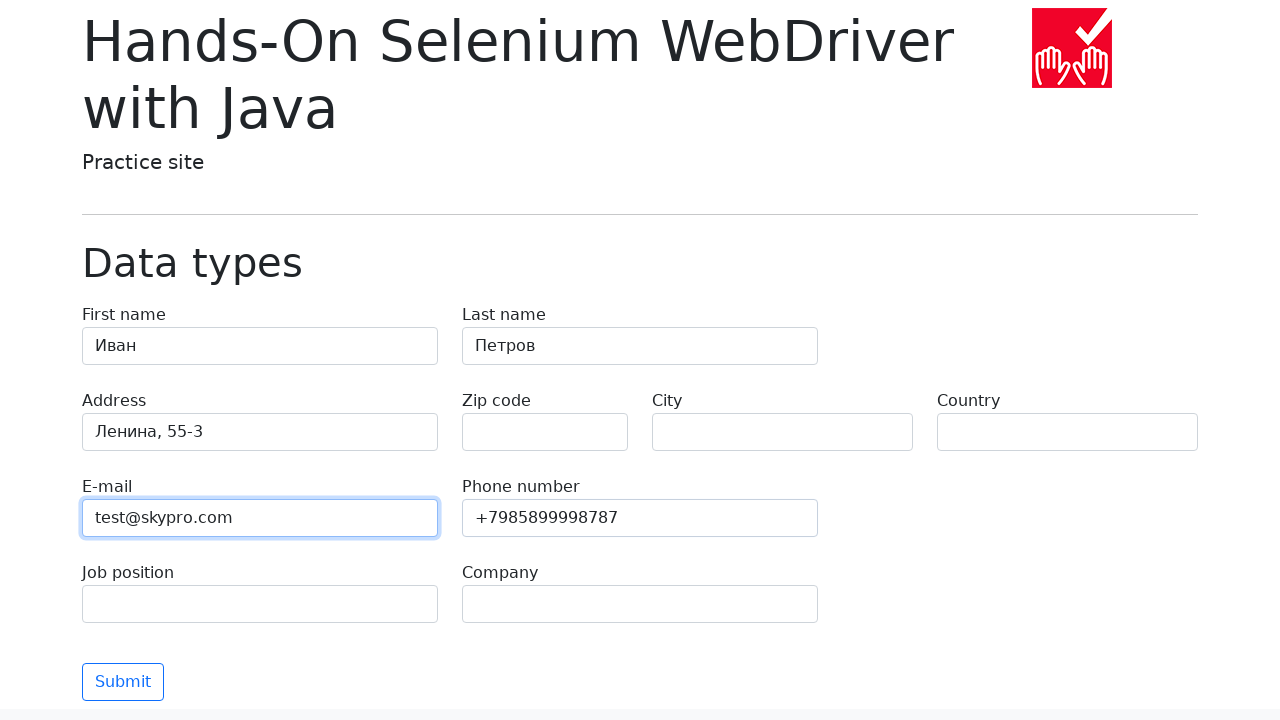

Filled city field with 'Москва' on [name='city']
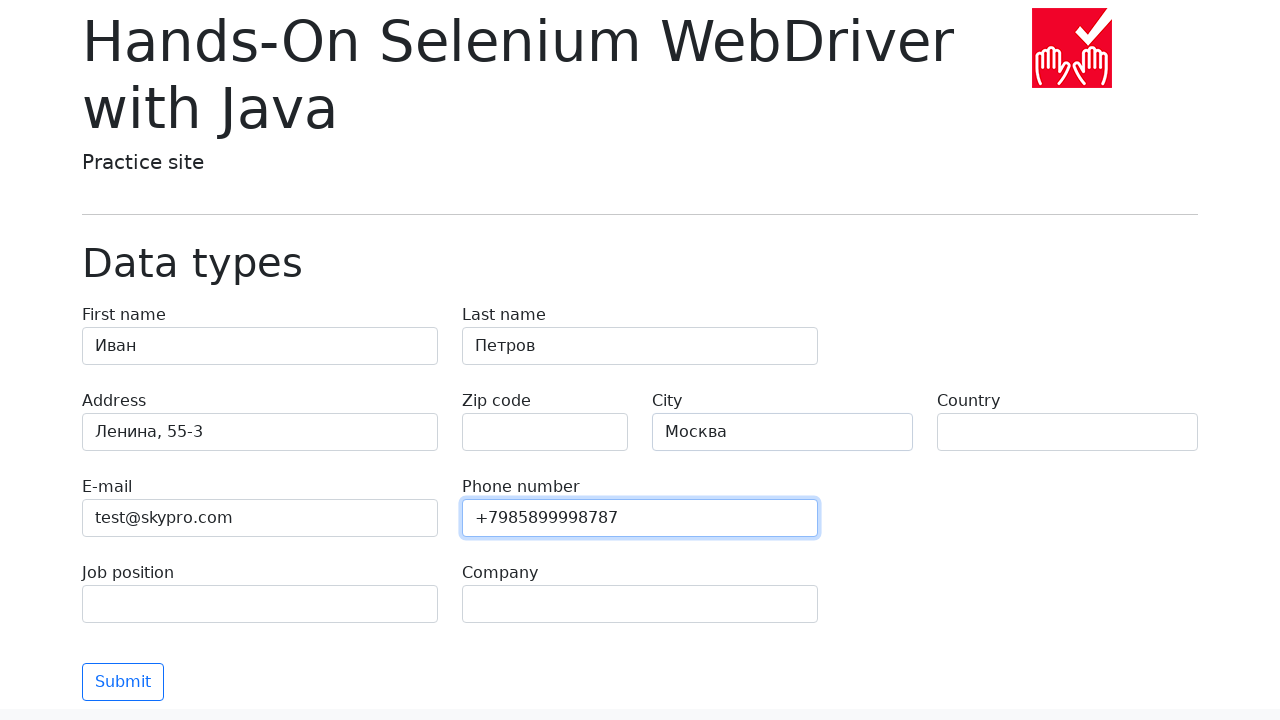

Filled country field with 'Россия' on [name='country']
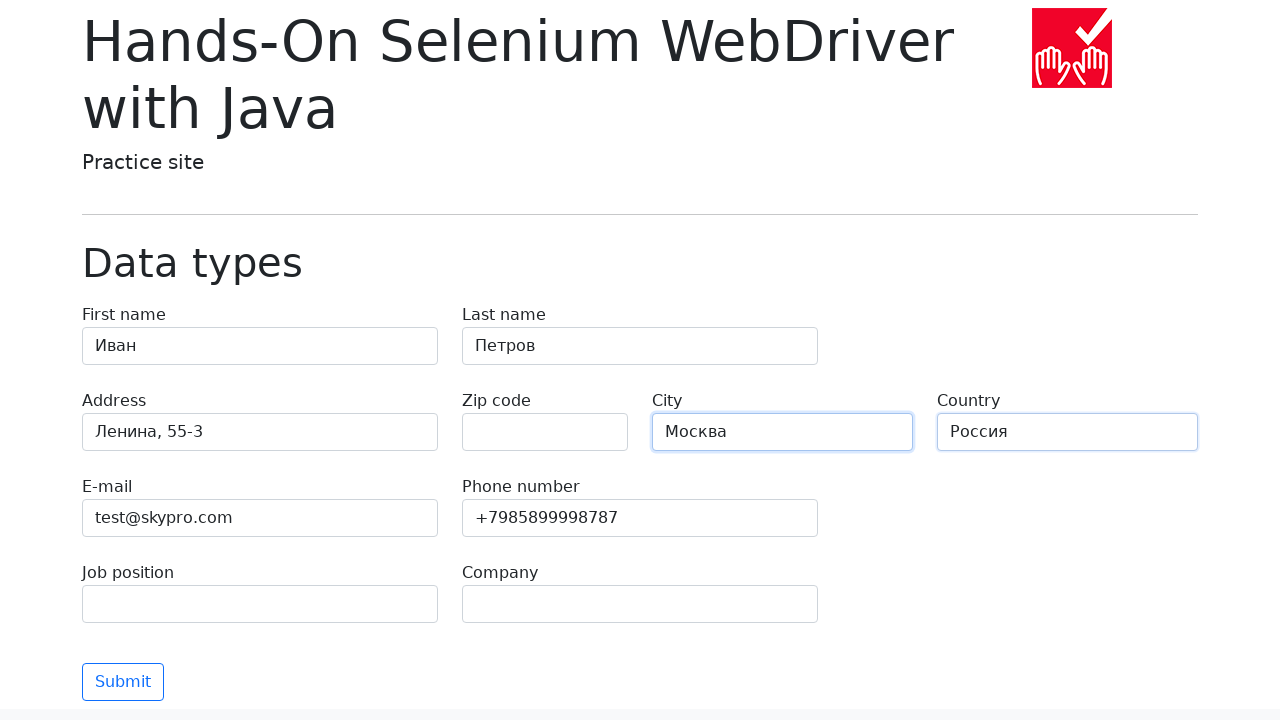

Filled job position field with 'QA' on [name='job-position']
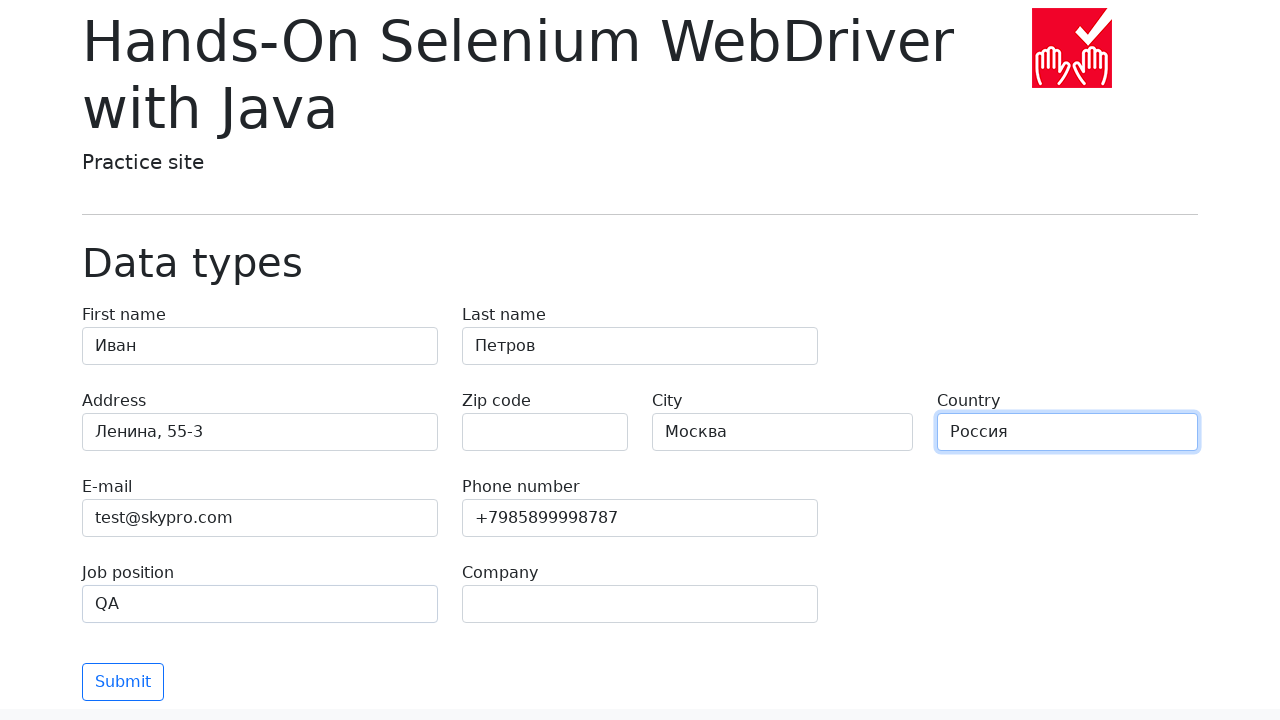

Filled company field with 'SkyPro' on [name='company']
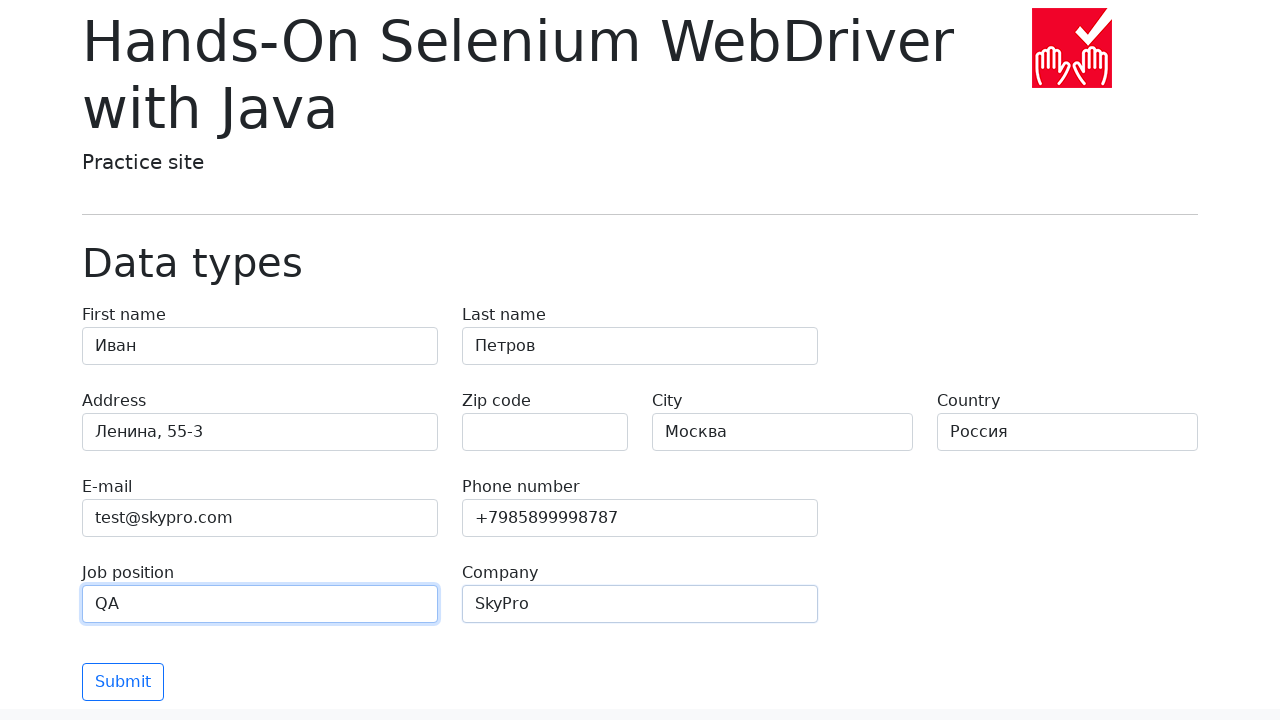

Clicked submit button to submit the form at (123, 682) on button[type='submit']
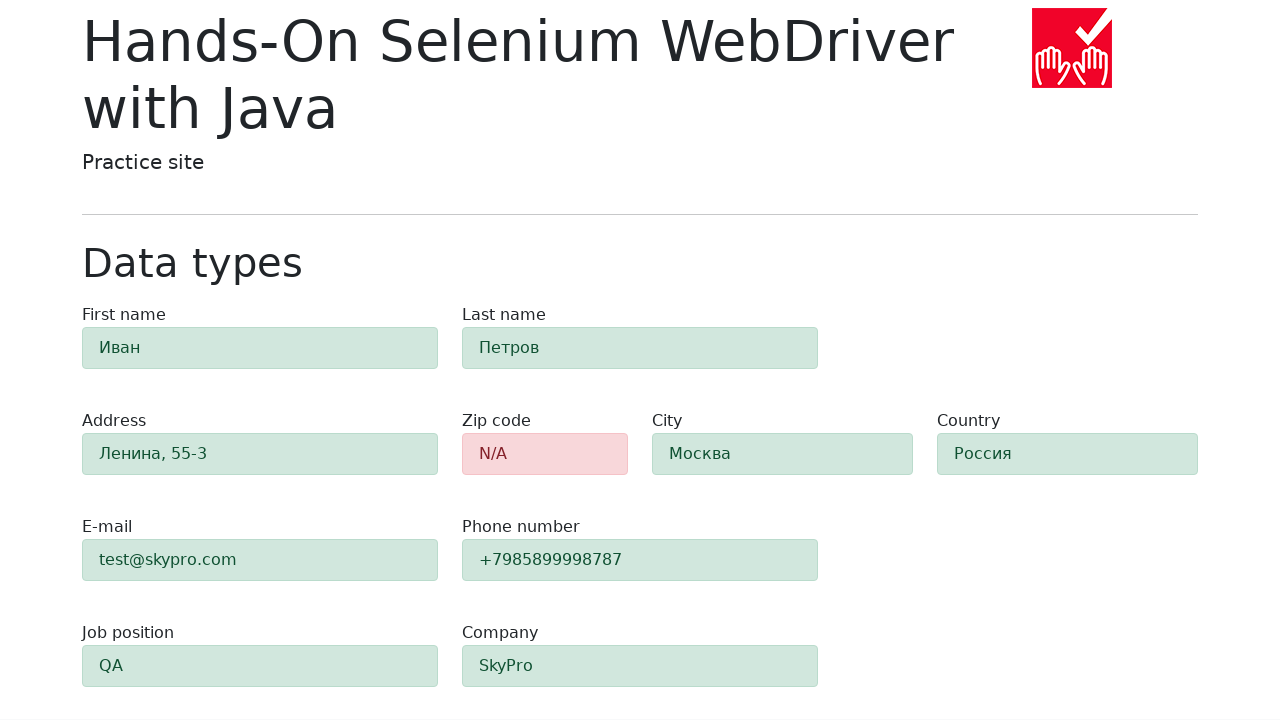

Verified zip code field shows alert-danger error status
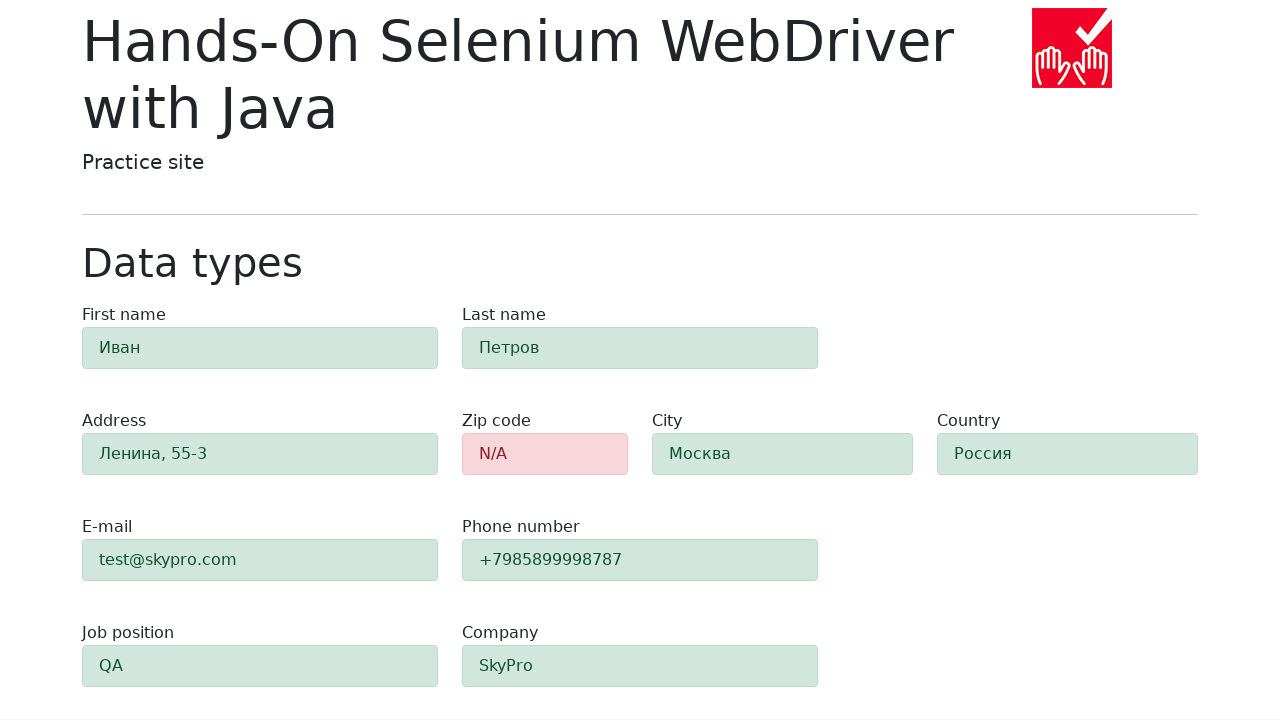

Verified first name field shows alert-success status
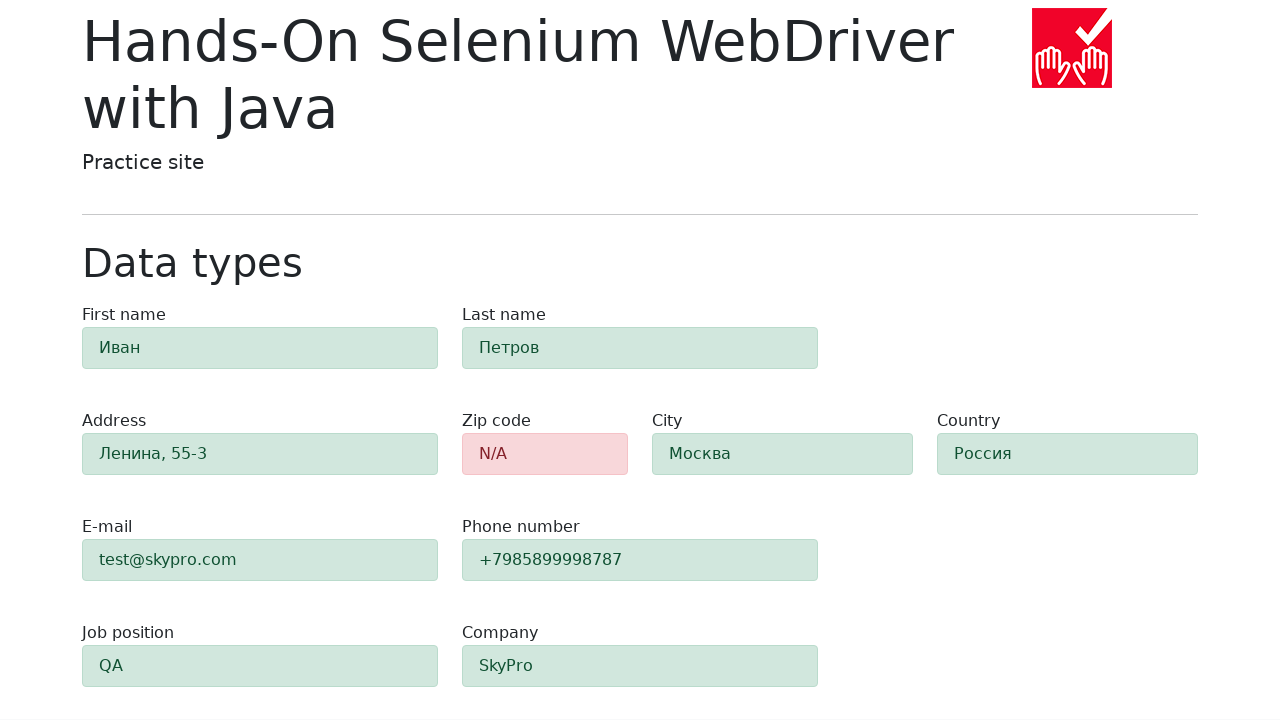

Verified last name field shows alert-success status
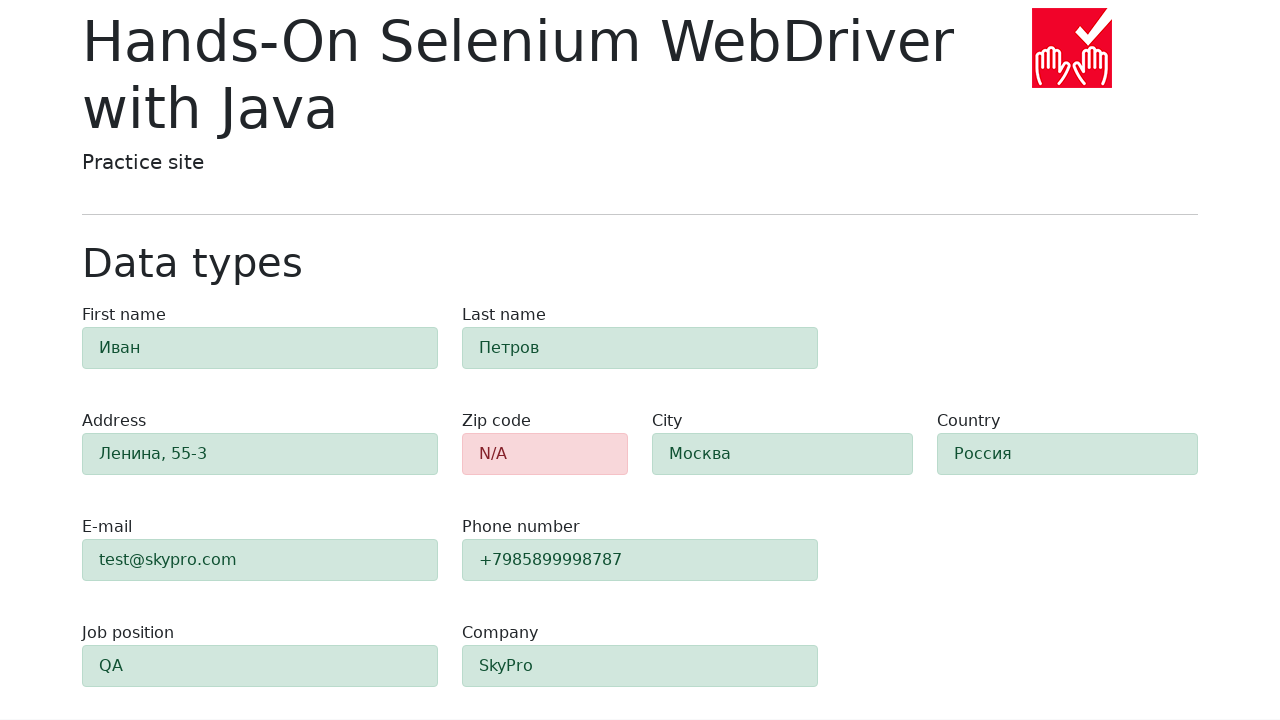

Verified address field shows alert-success status
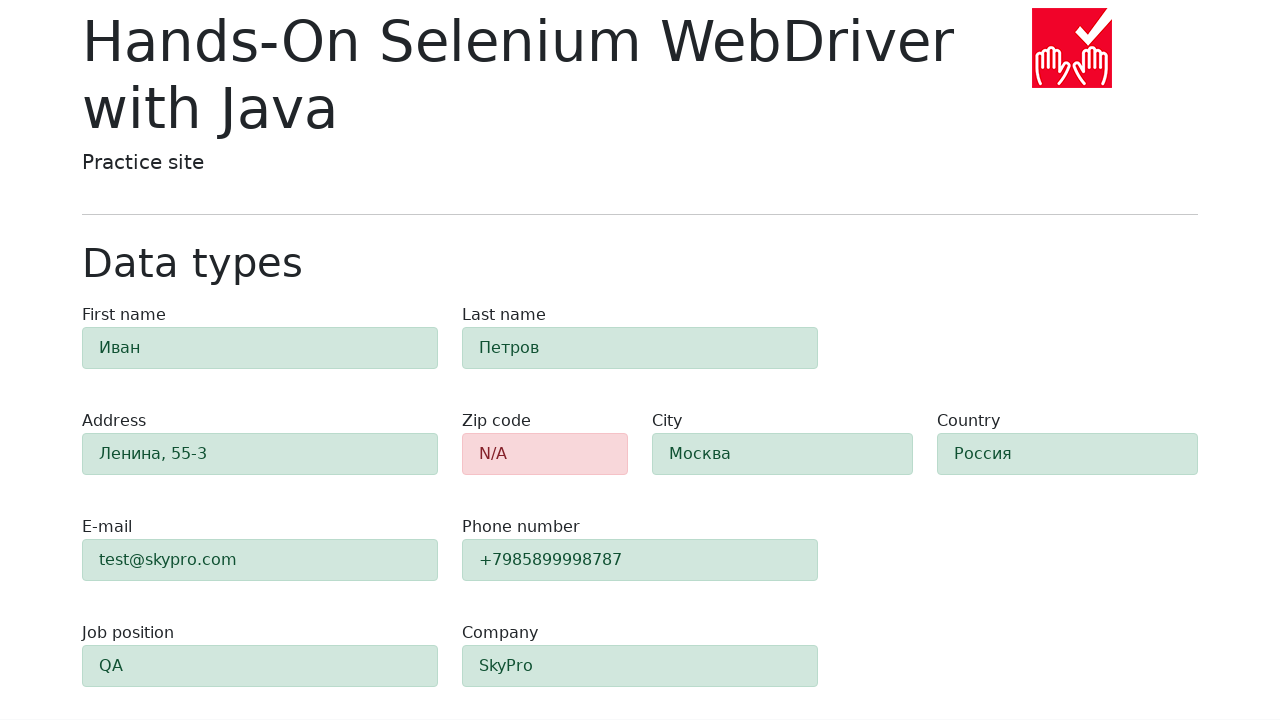

Verified email field shows alert-success status
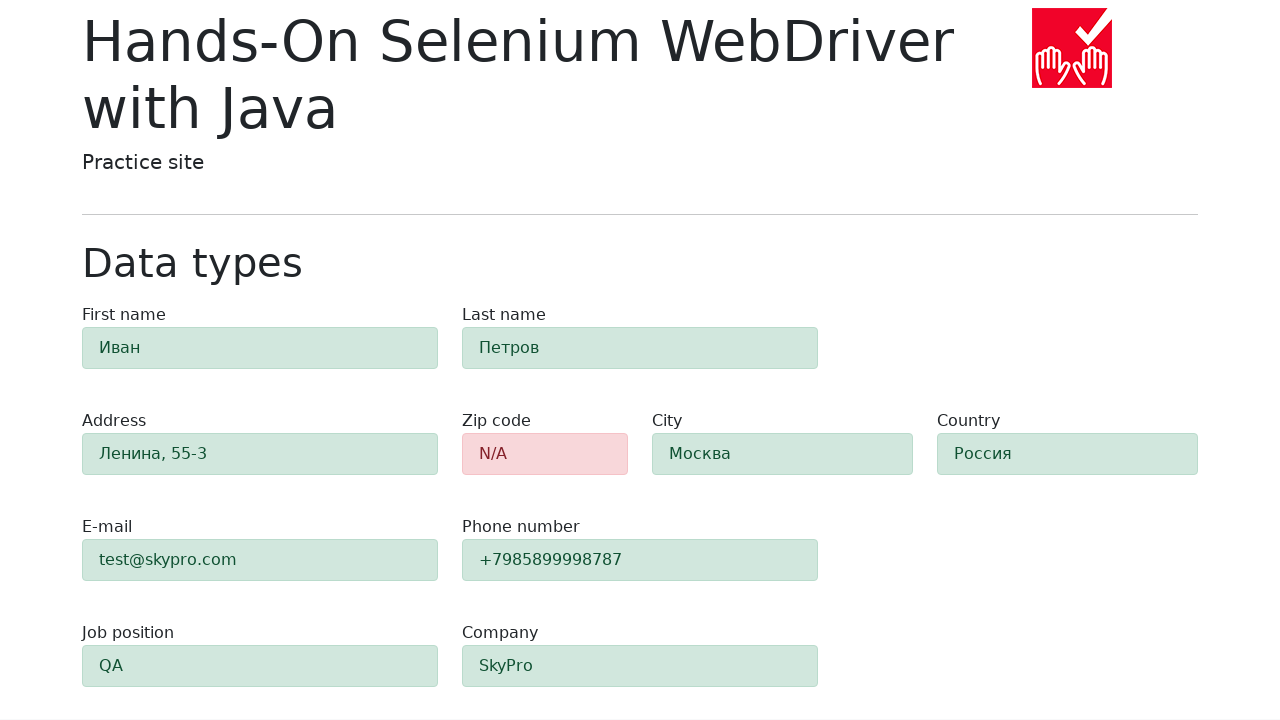

Verified phone number field shows alert-success status
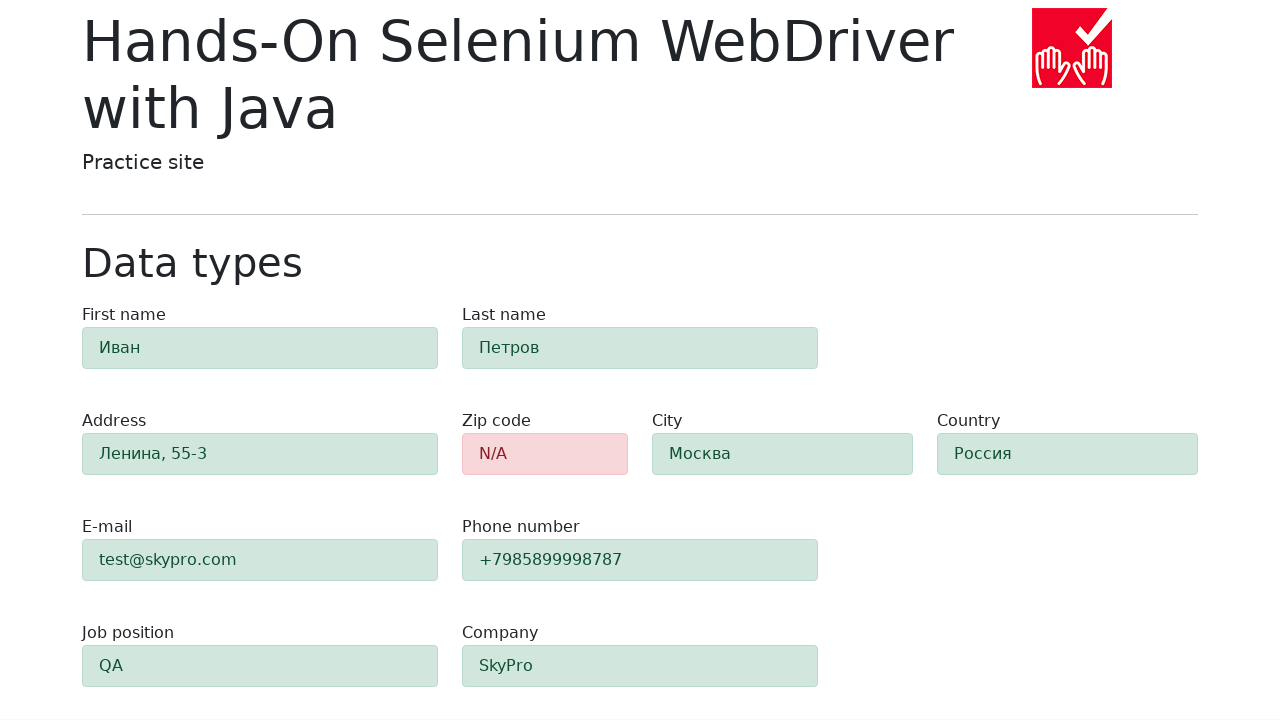

Verified city field shows alert-success status
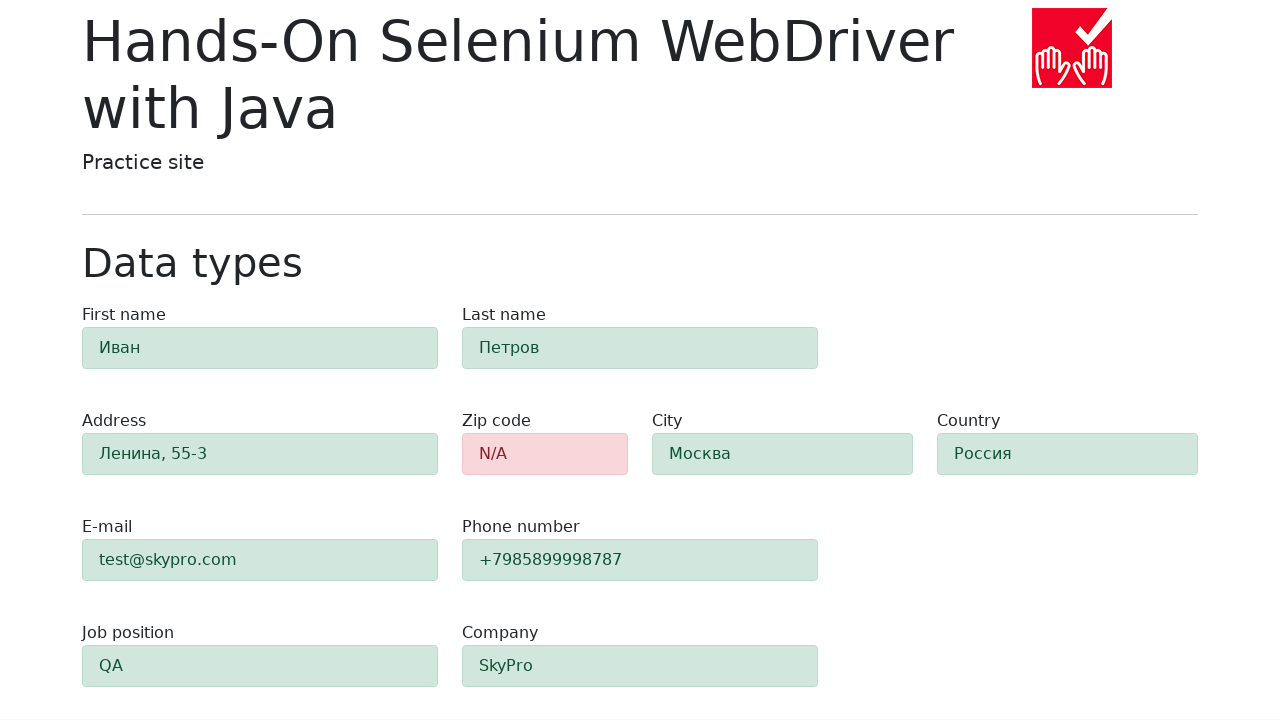

Verified country field shows alert-success status
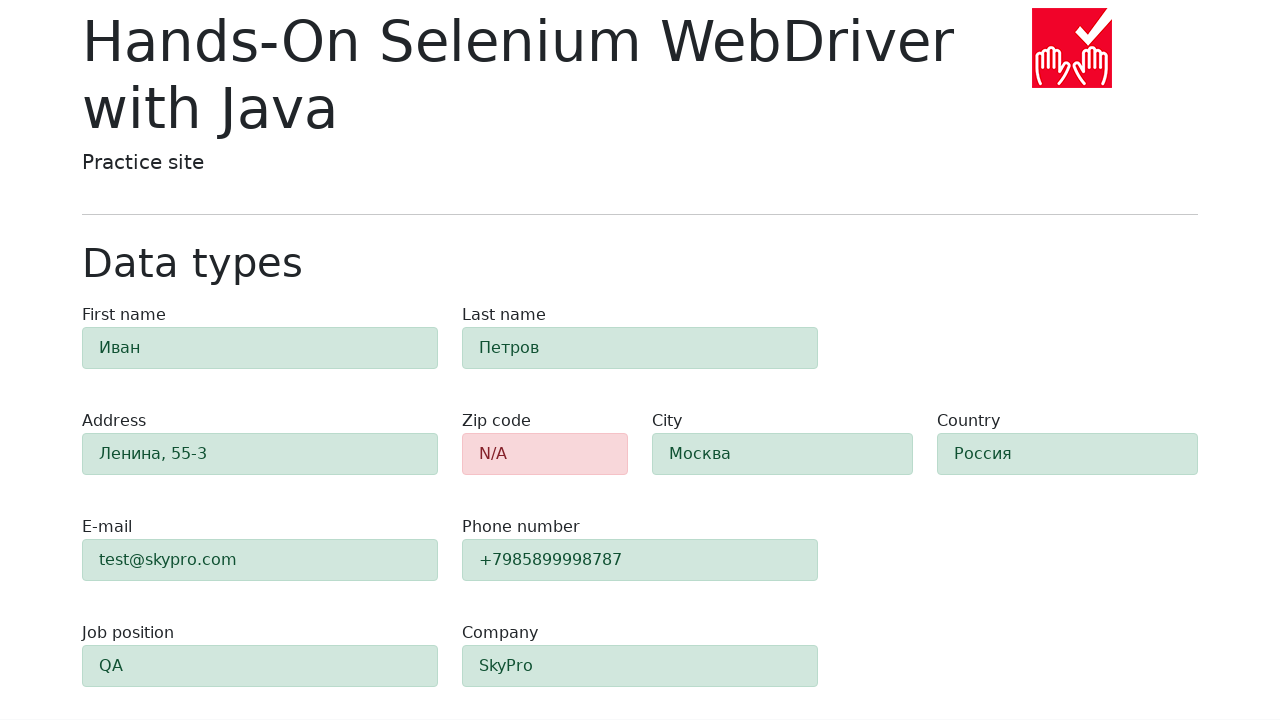

Verified job position field shows alert-success status
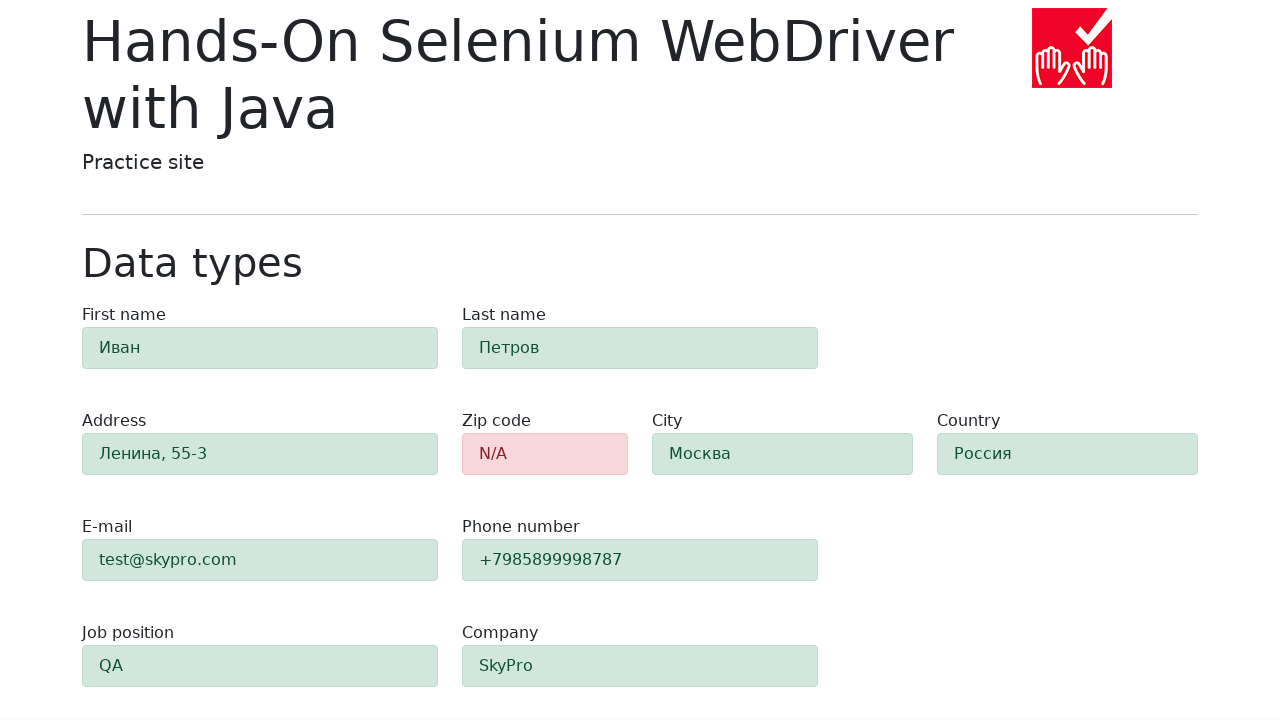

Verified company field shows alert-success status
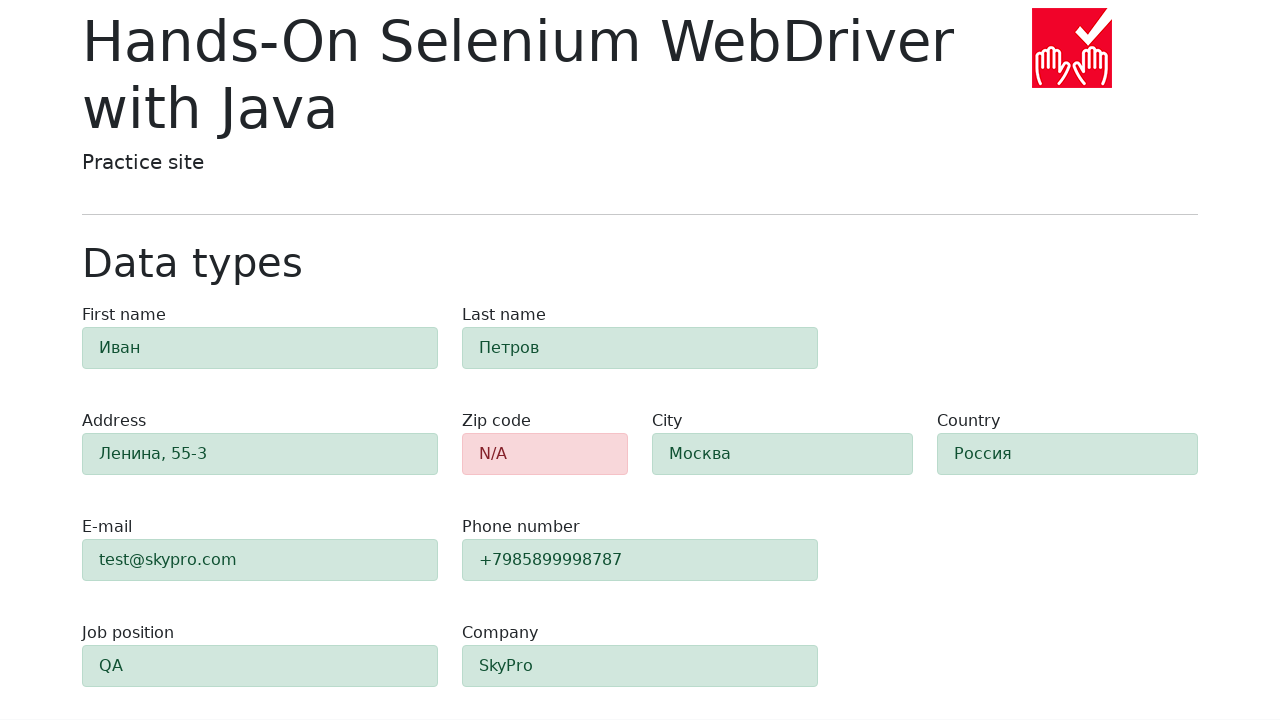

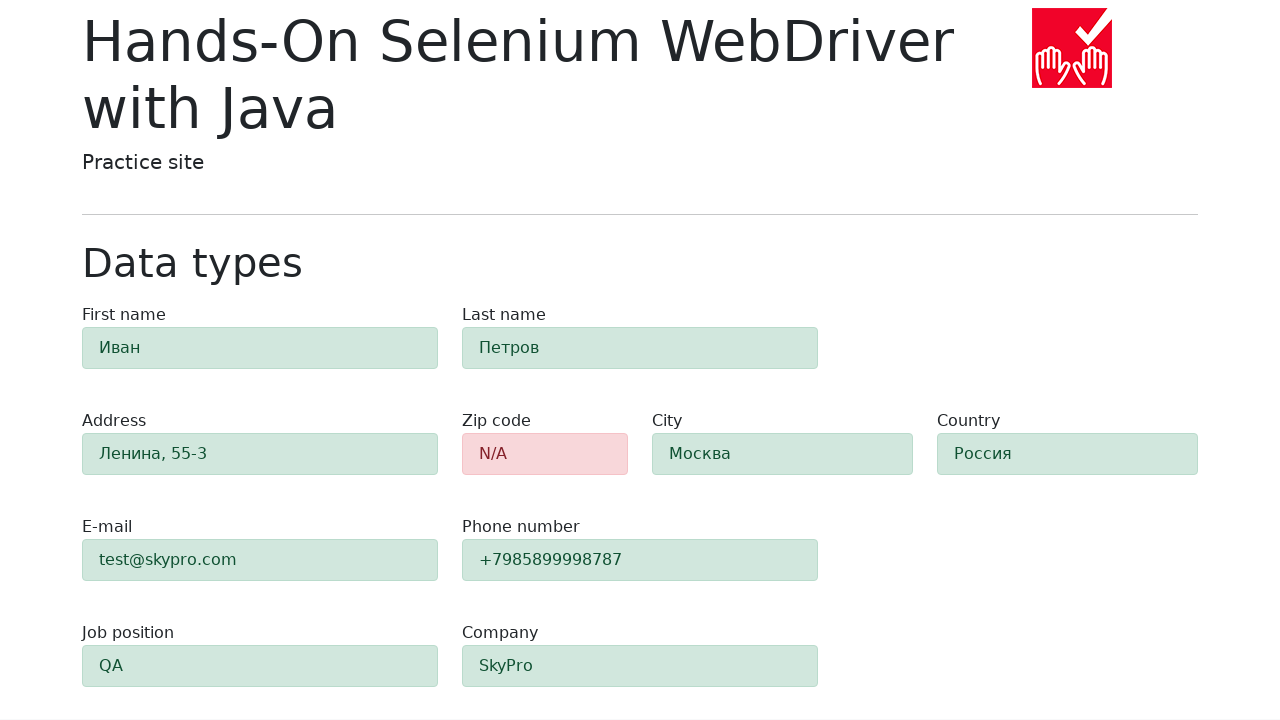